Tests filtering to display only completed items

Starting URL: https://demo.playwright.dev/todomvc

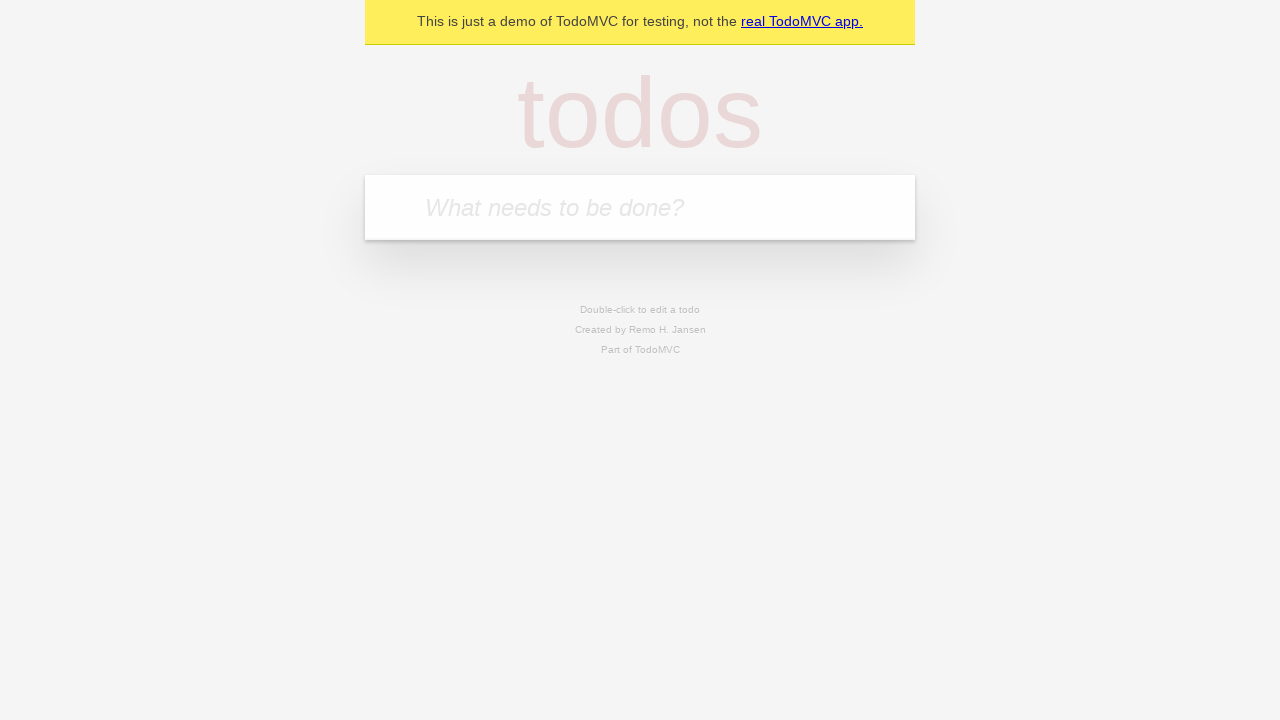

Filled todo input with 'buy some cheese' on internal:attr=[placeholder="What needs to be done?"i]
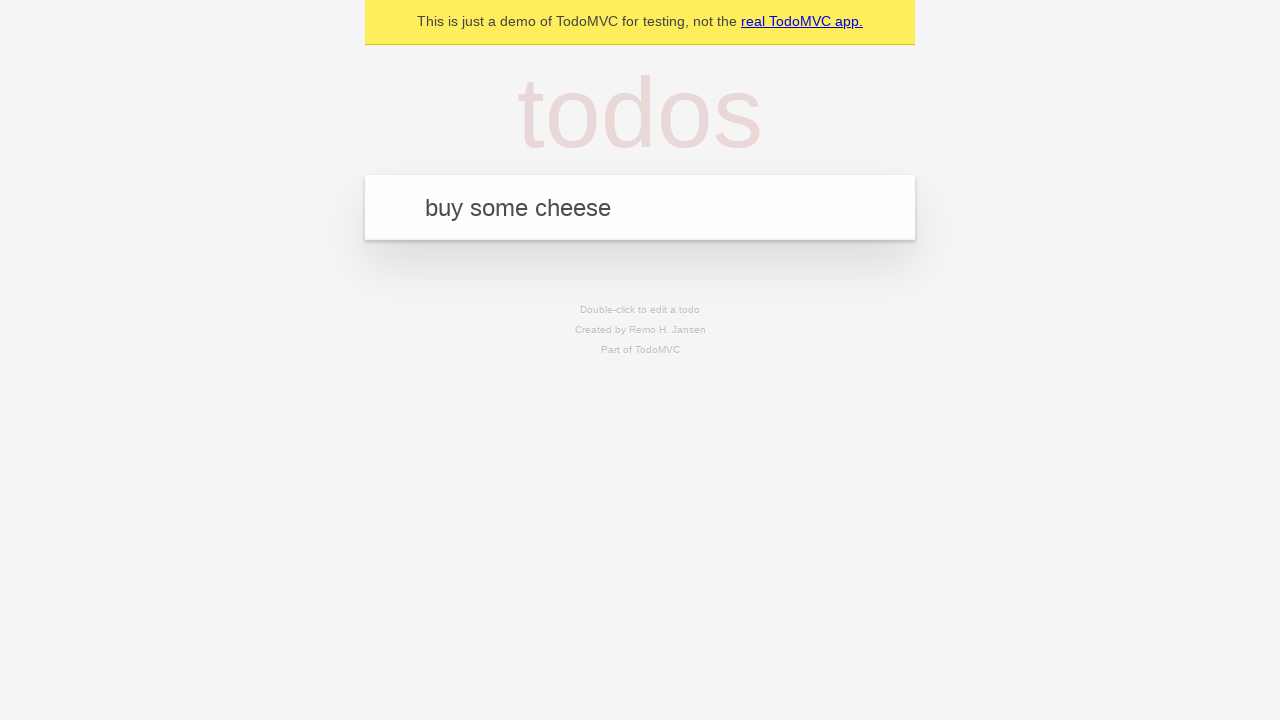

Pressed Enter to add first todo on internal:attr=[placeholder="What needs to be done?"i]
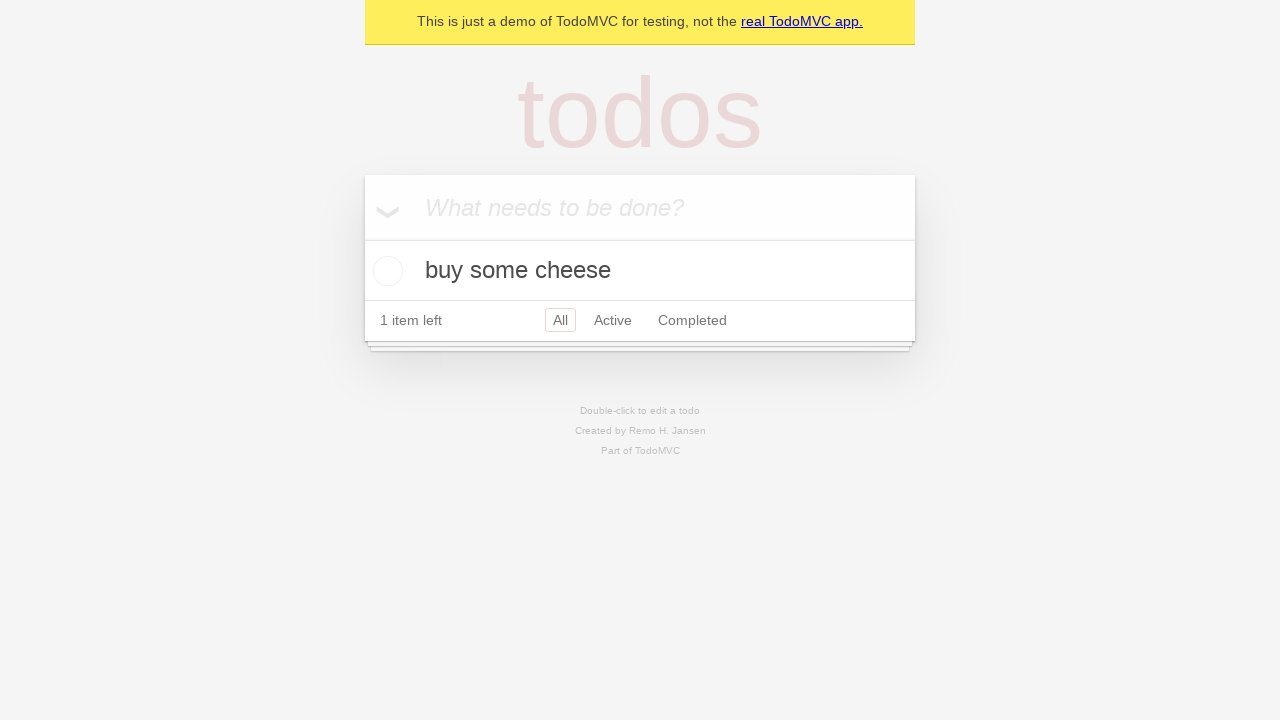

Filled todo input with 'feed the cat' on internal:attr=[placeholder="What needs to be done?"i]
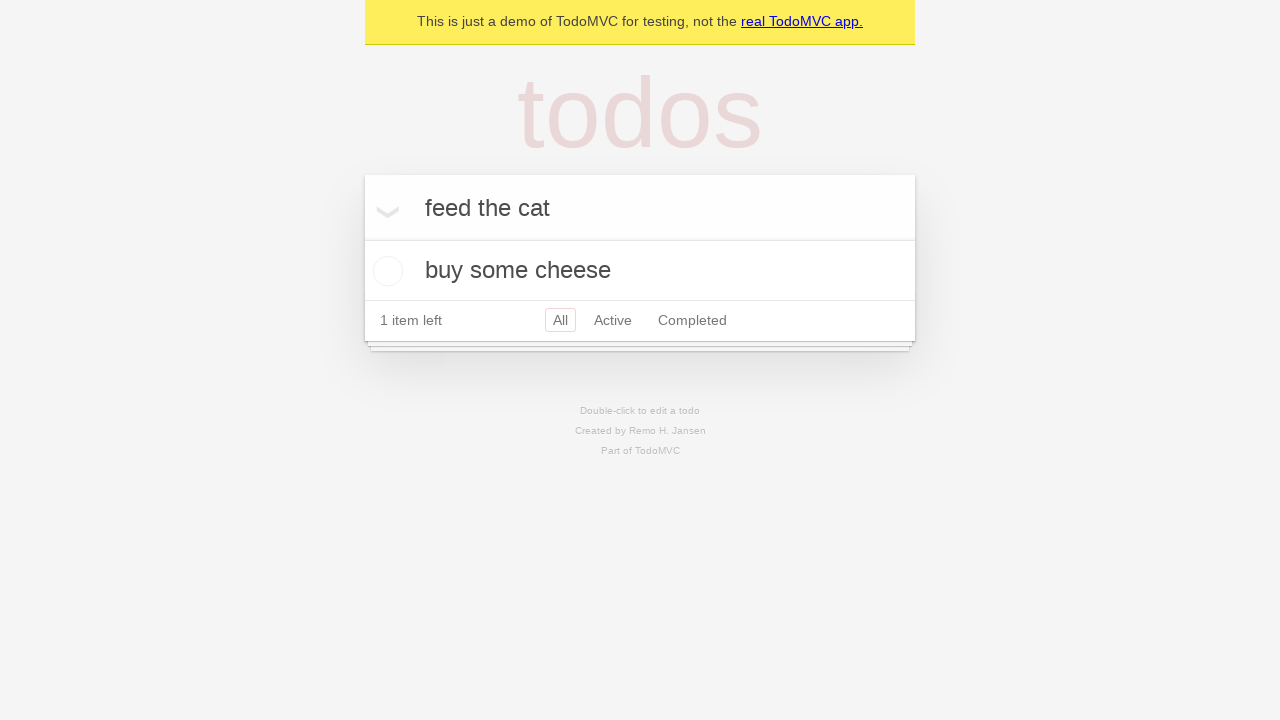

Pressed Enter to add second todo on internal:attr=[placeholder="What needs to be done?"i]
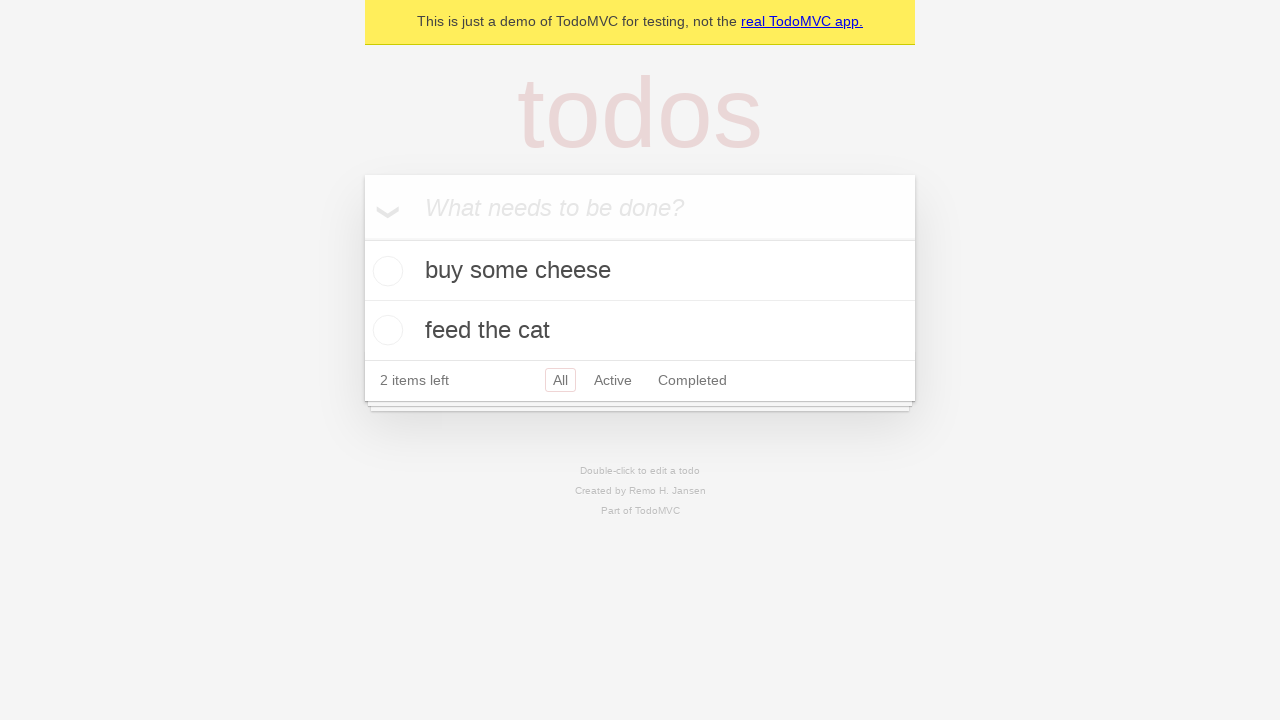

Filled todo input with 'book a doctors appointment' on internal:attr=[placeholder="What needs to be done?"i]
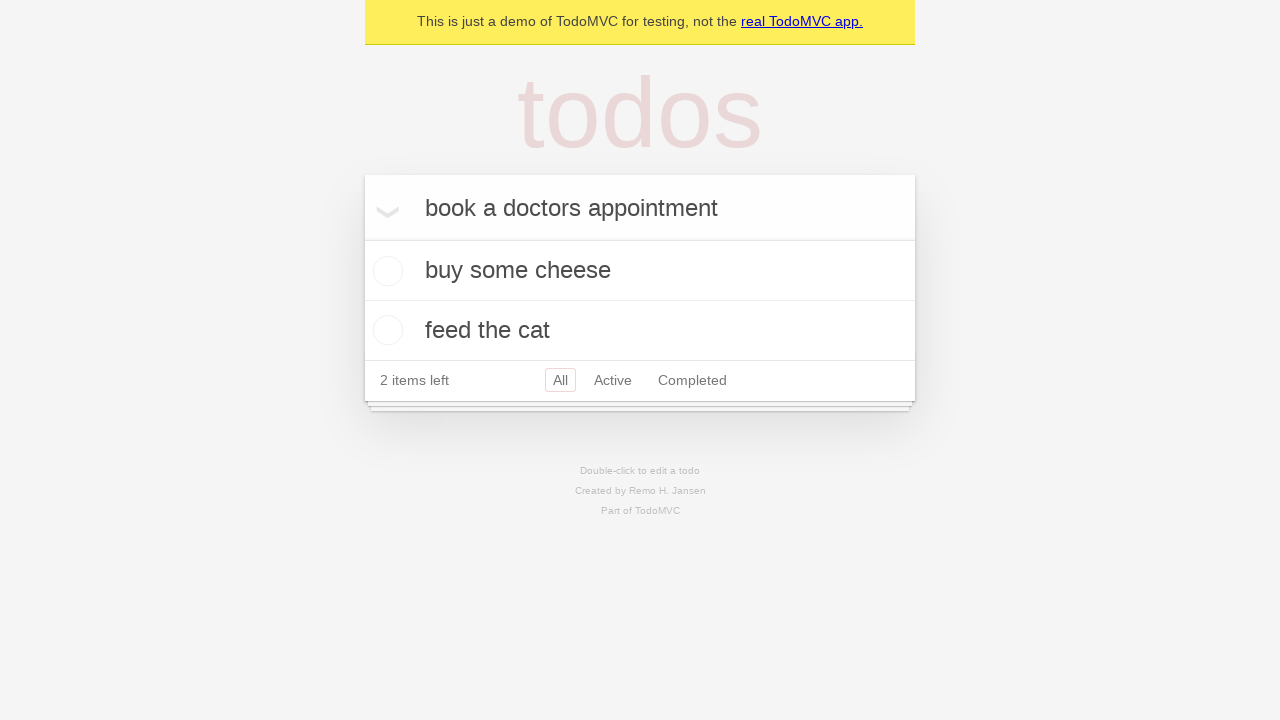

Pressed Enter to add third todo on internal:attr=[placeholder="What needs to be done?"i]
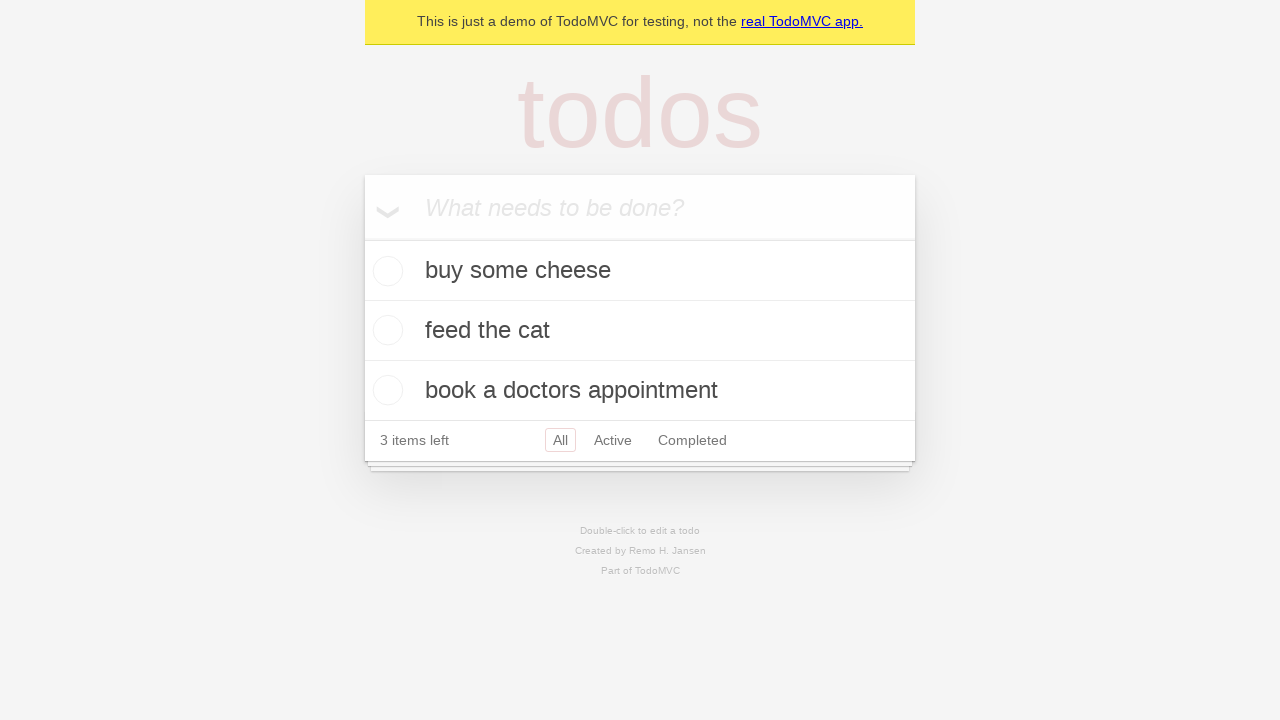

Checked the second todo item 'feed the cat' at (385, 330) on internal:testid=[data-testid="todo-item"s] >> nth=1 >> internal:role=checkbox
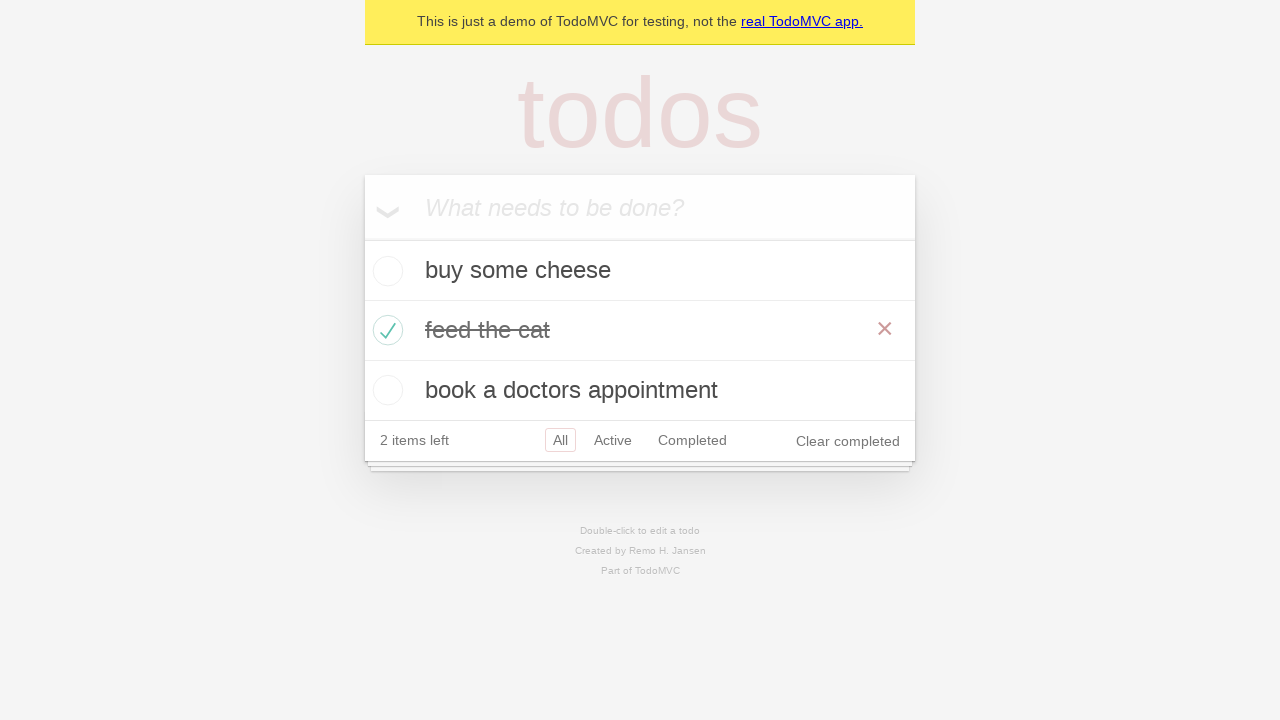

Clicked the 'Completed' filter to display only completed items at (692, 440) on internal:role=link[name="Completed"i]
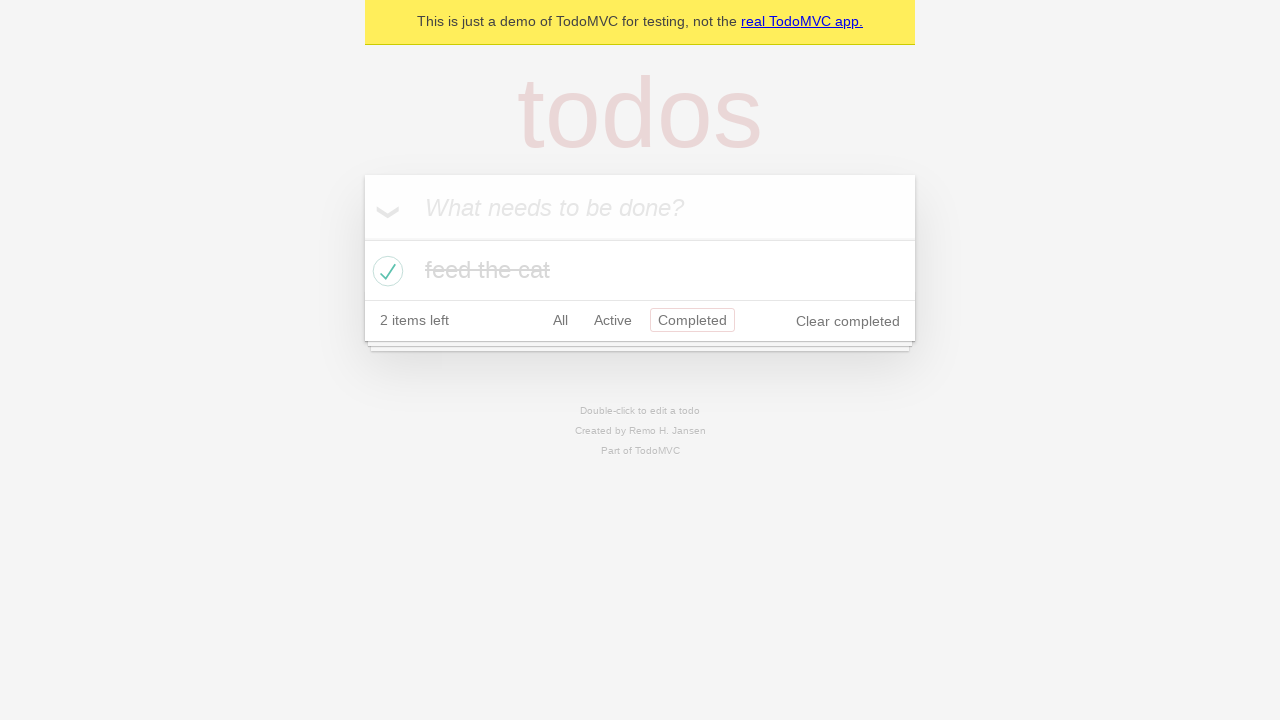

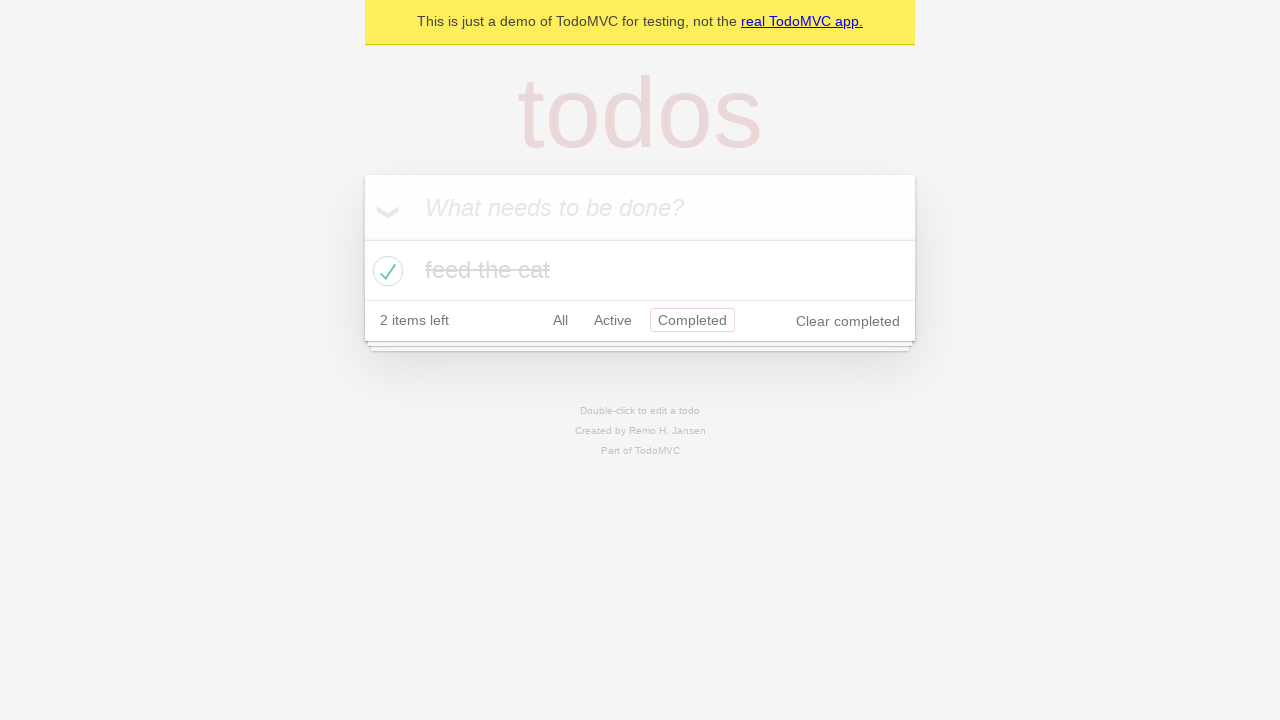